Navigates to the automation exercise website homepage and clicks on the signup button

Starting URL: https://automationexercise.com/

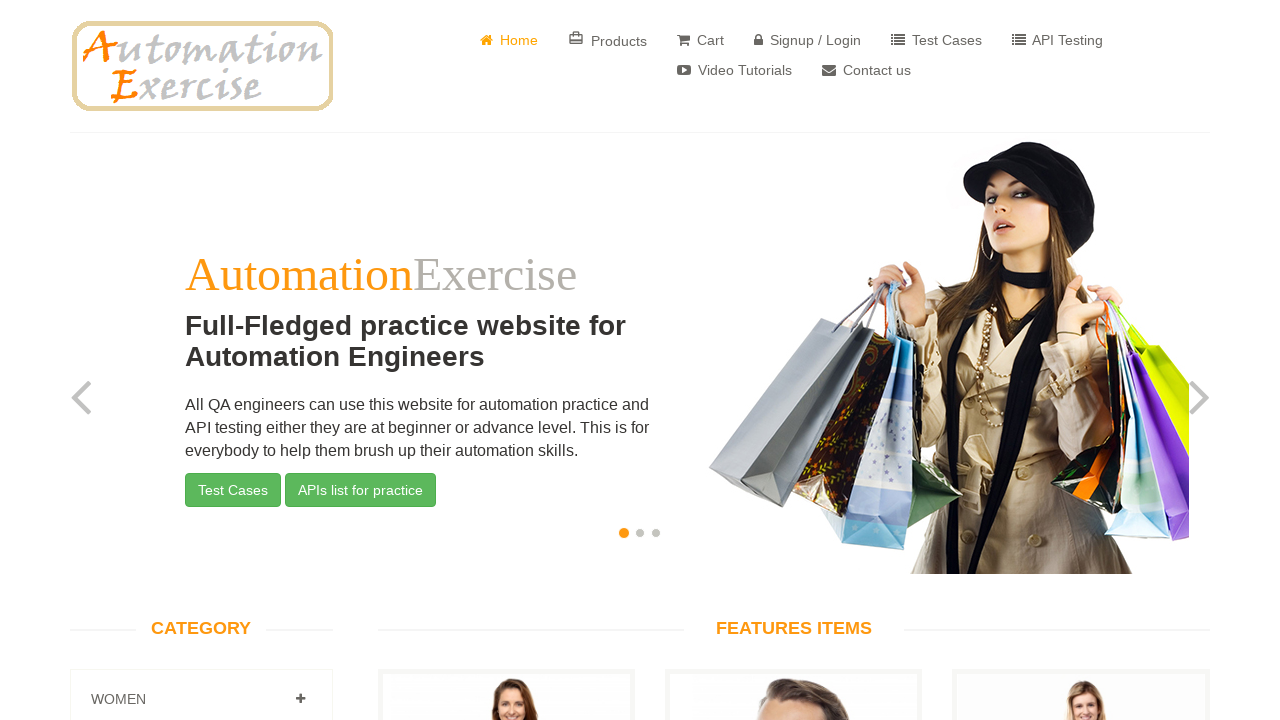

Navigated to automation exercise website homepage
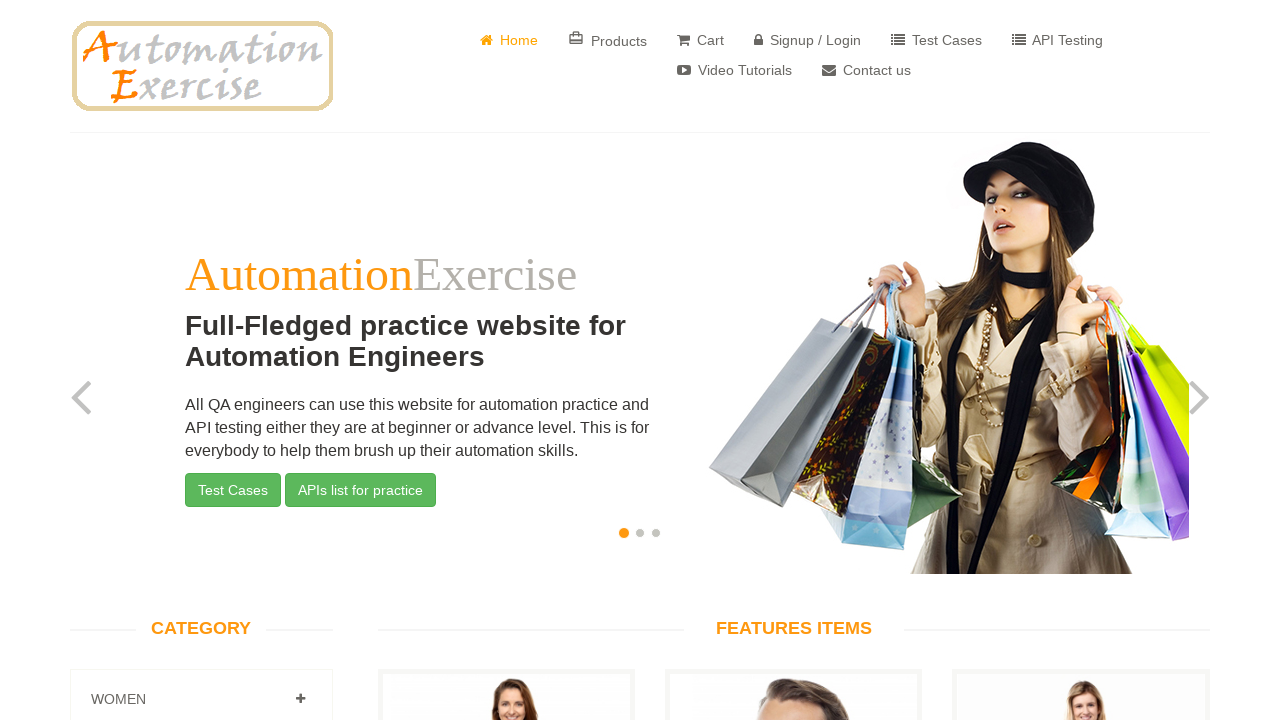

Clicked on the signup/login button at (758, 40) on xpath=//i[@class='fa fa-lock']
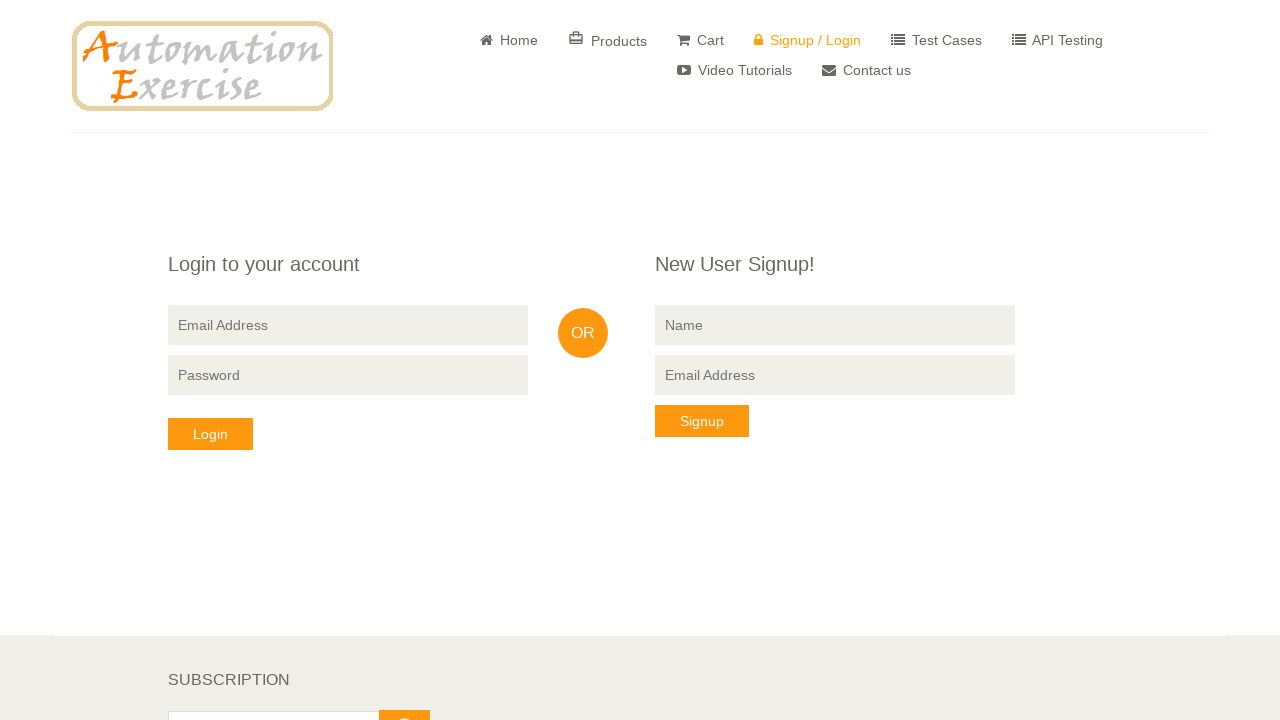

Waited for page to load completely
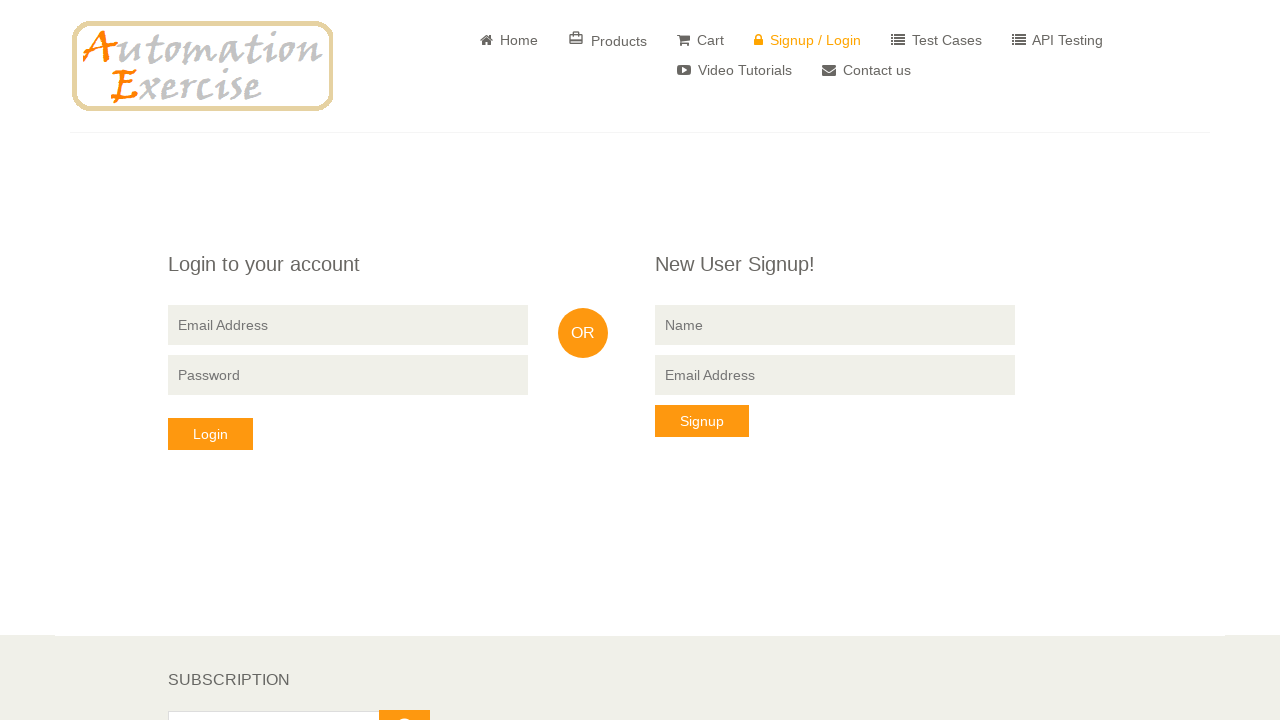

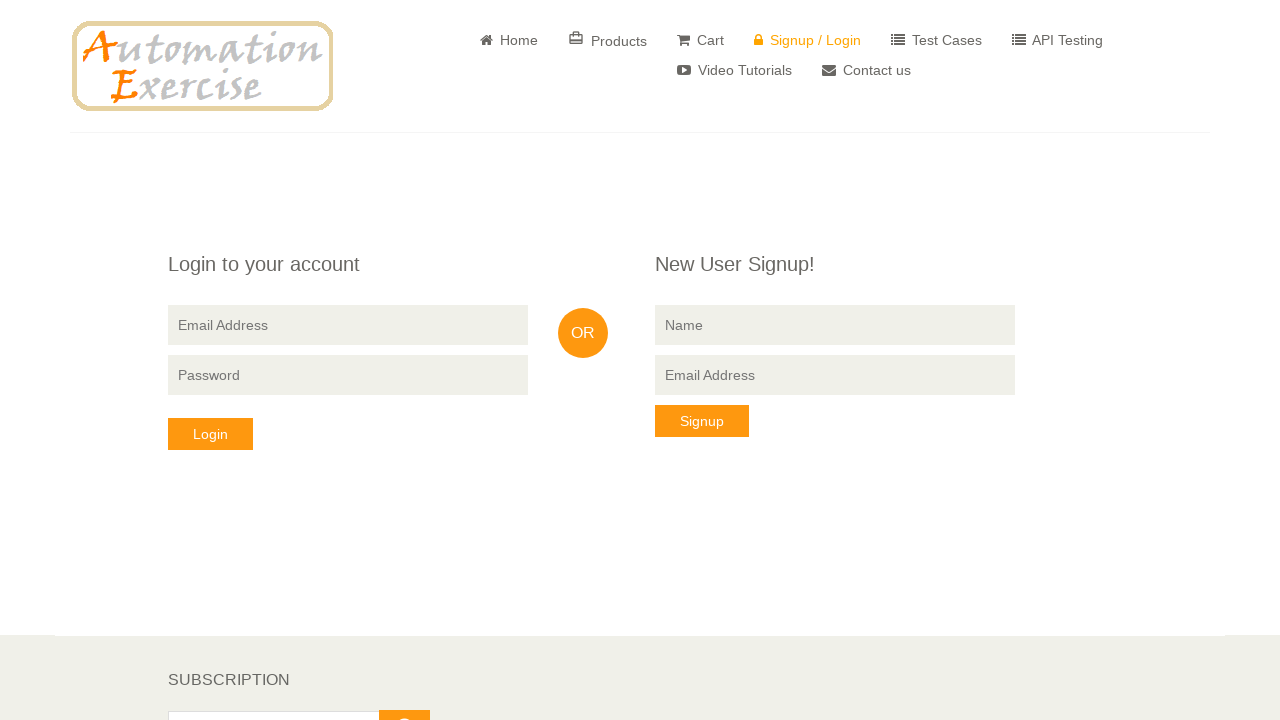